Tests JavaScript confirm dialog by clicking a button to trigger it, dismissing the dialog, and verifying the result message

Starting URL: https://the-internet.herokuapp.com/javascript_alerts

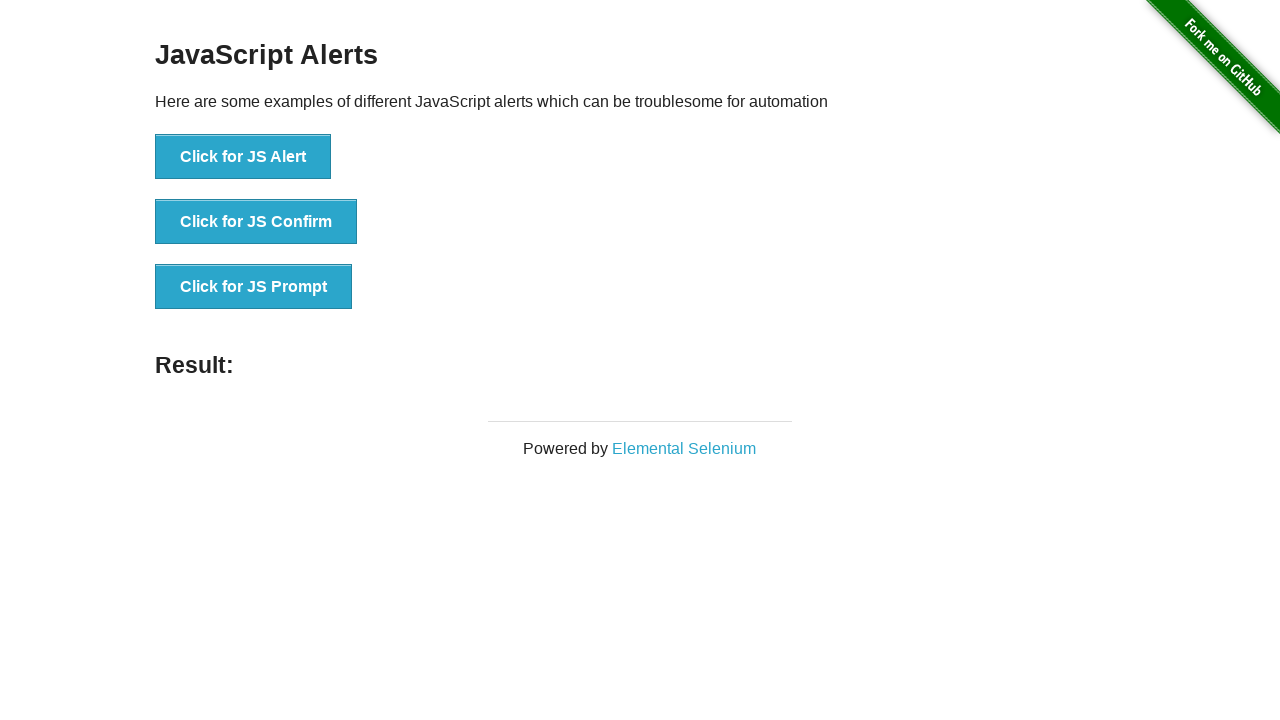

Navigated to JavaScript alerts page
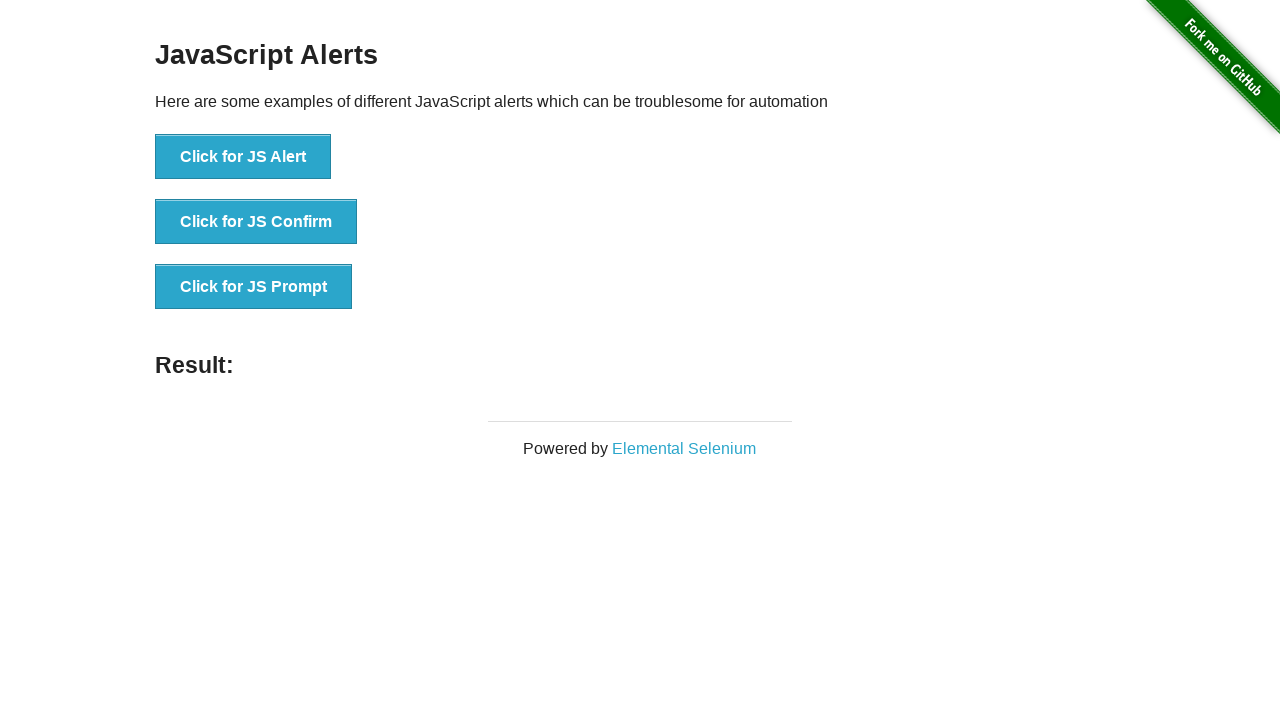

Clicked button to trigger JS confirm dialog at (256, 222) on xpath=//button[text()='Click for JS Confirm']
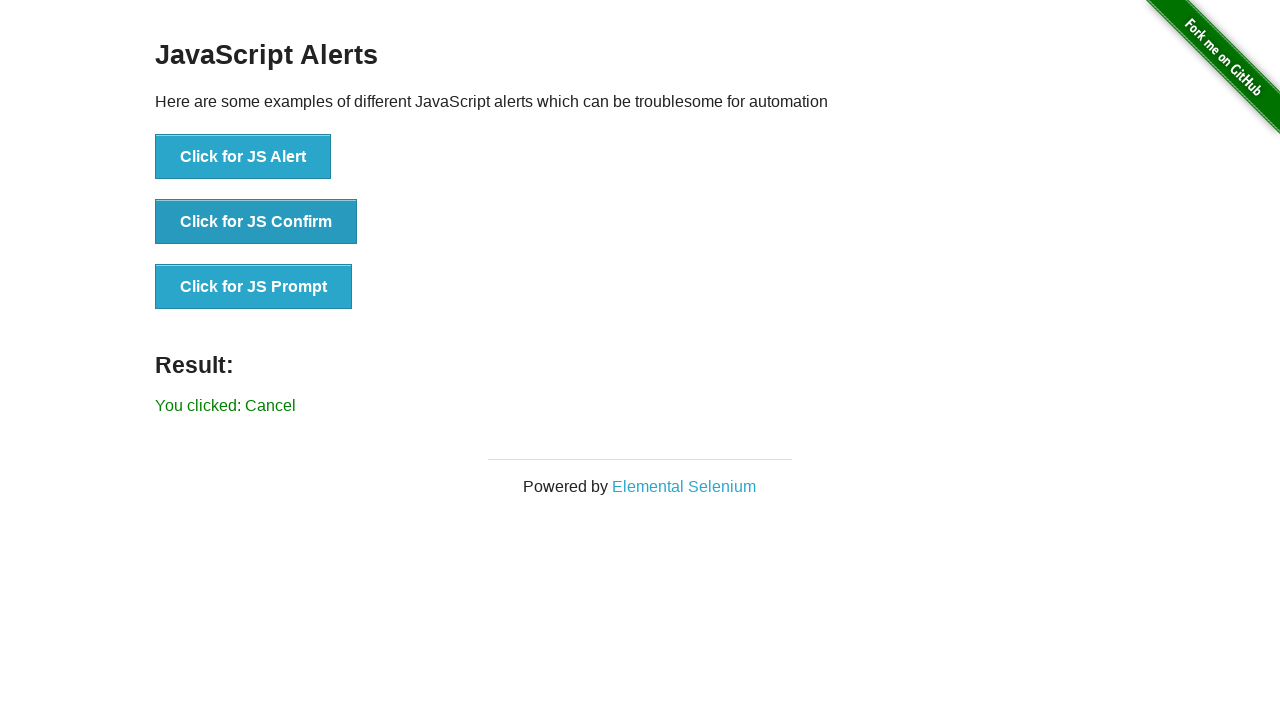

Dismissed the confirm dialog at (256, 222) on xpath=//button[text()='Click for JS Confirm']
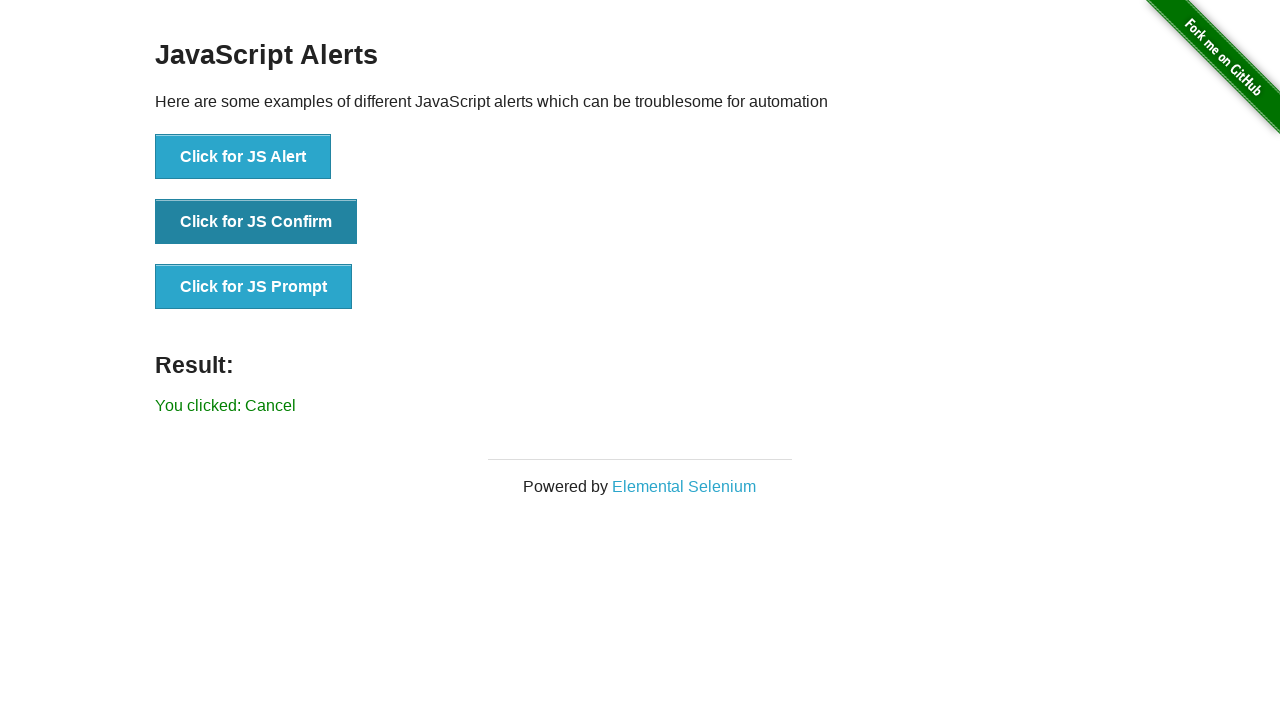

Retrieved result message text
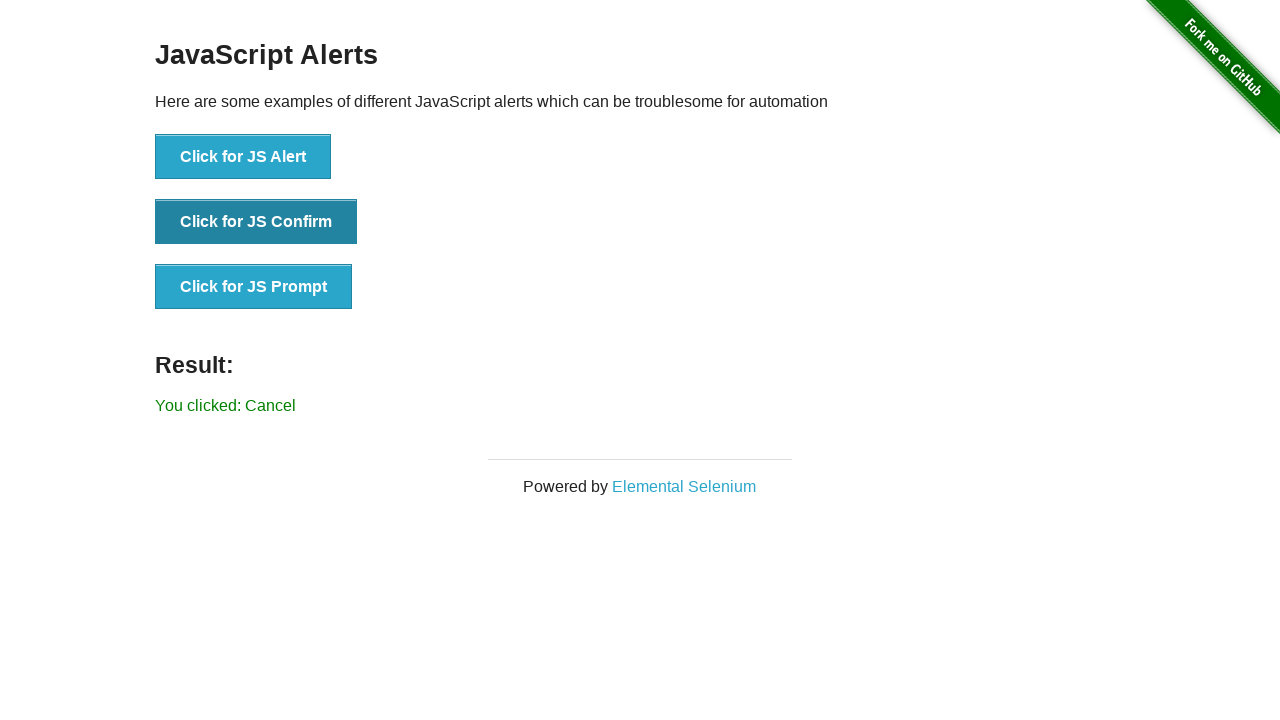

Verified result message does not contain 'successfuly'
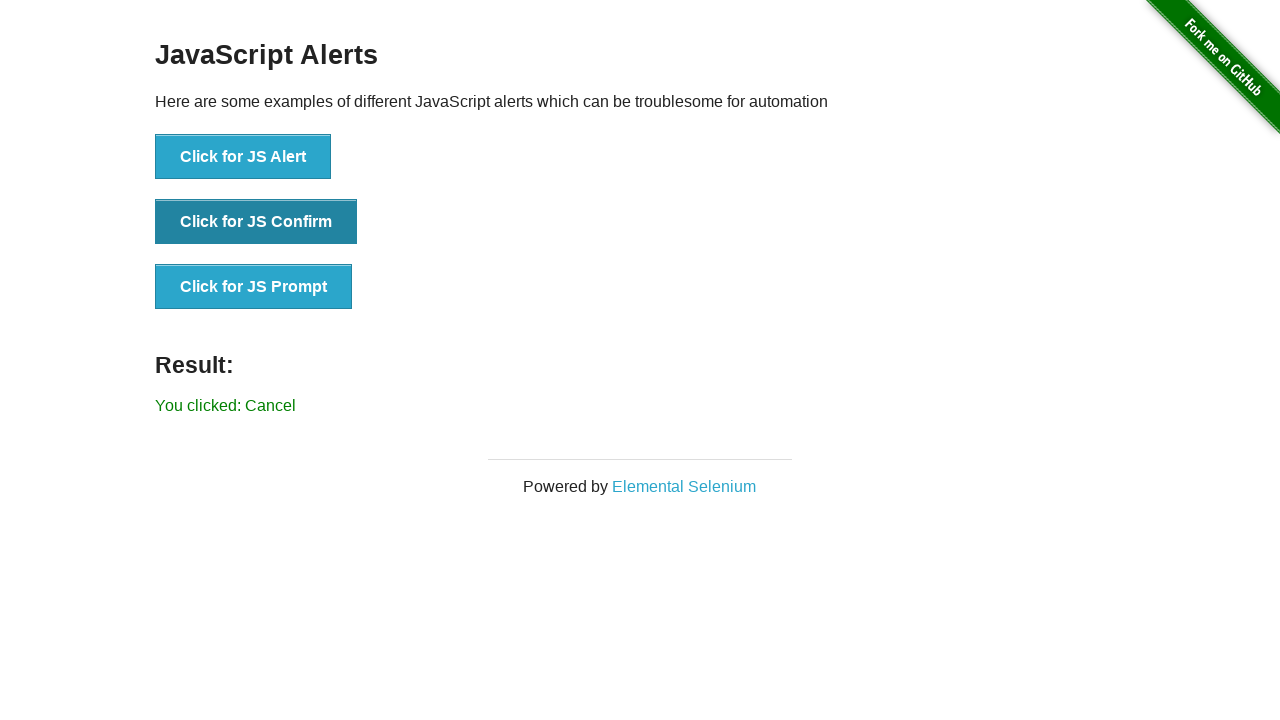

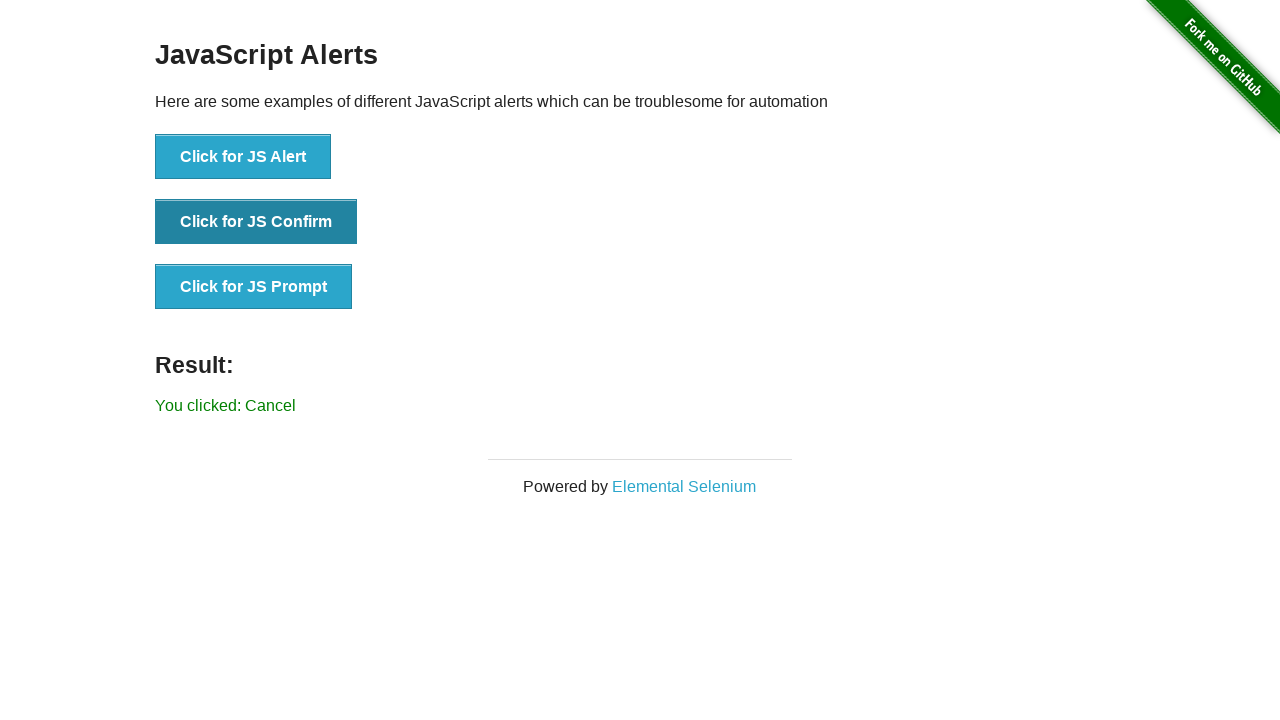